Verifies the text content of elements in the callback info block including title and description

Starting URL: https://cleverbots.ru/

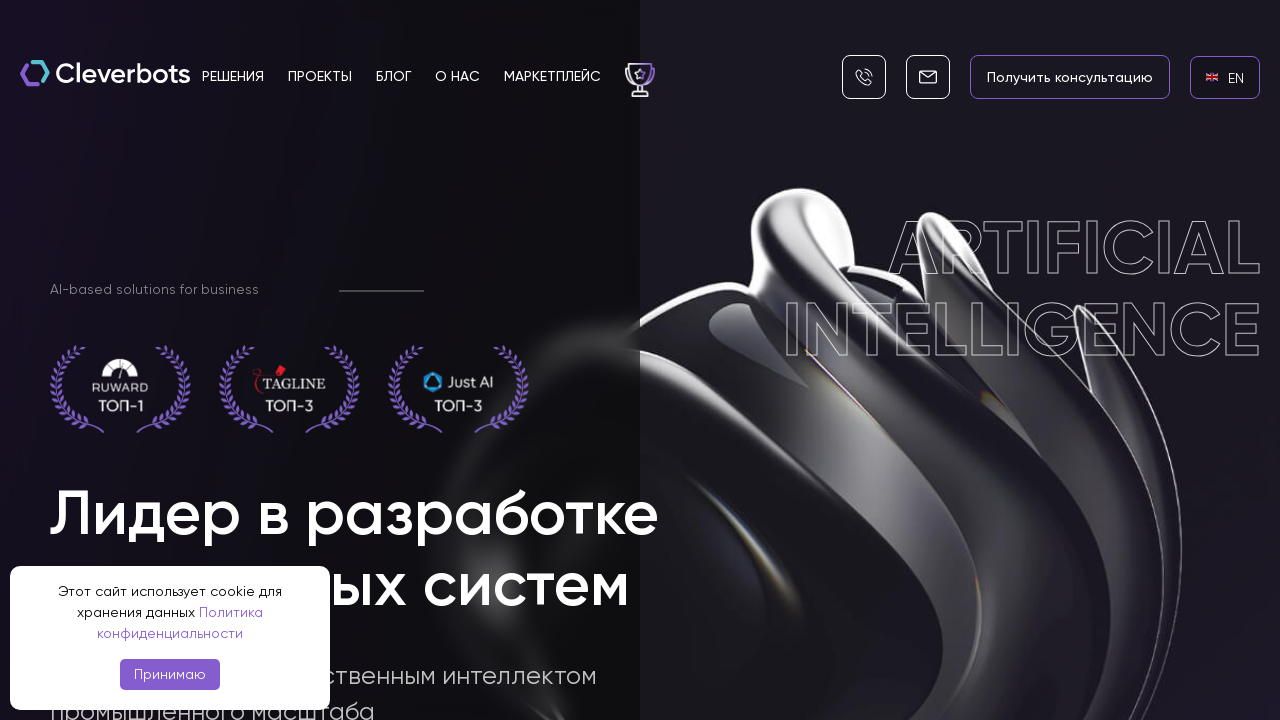

Waited for English language link to be visible
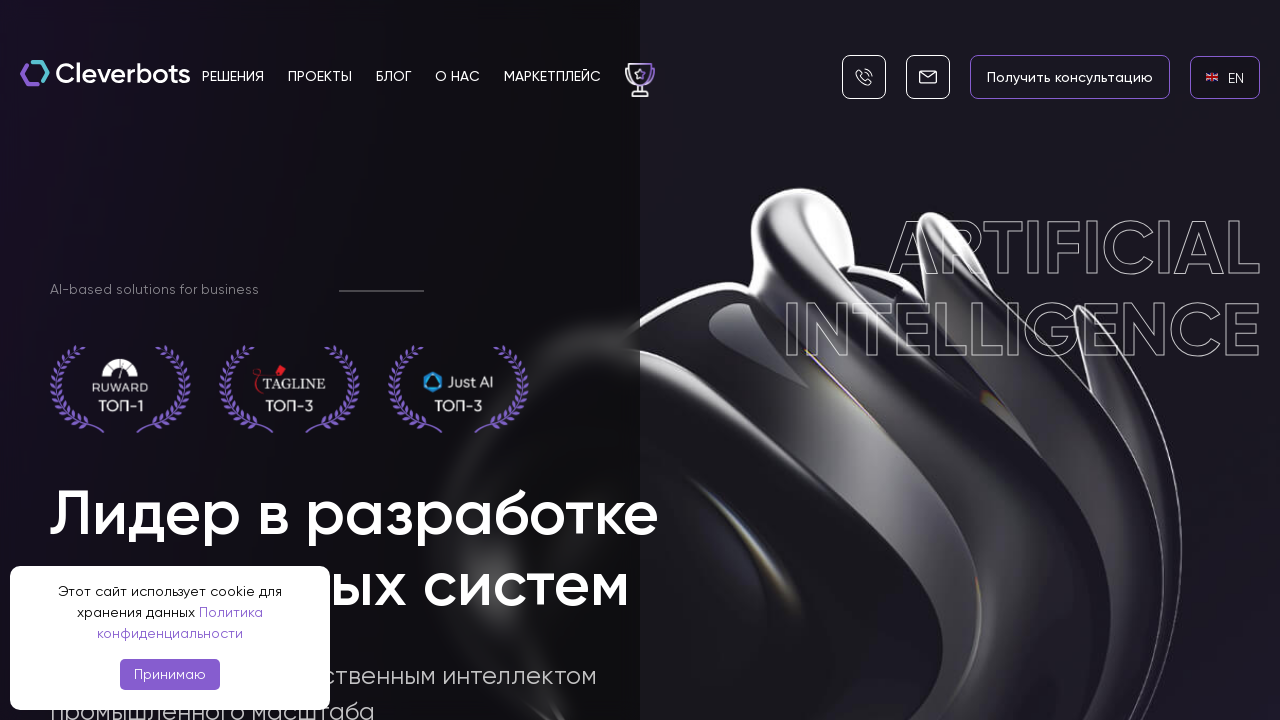

Clicked on English language link at (1225, 77) on internal:role=link[name="en EN"i]
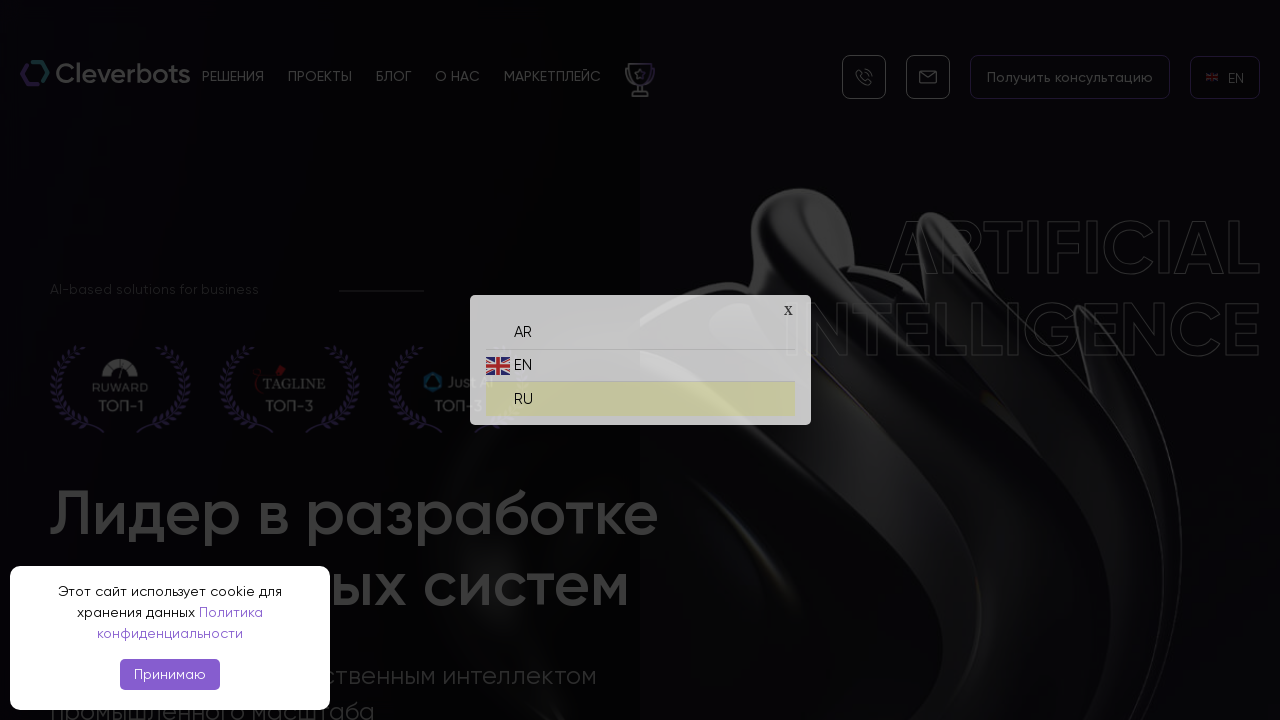

Waited for Russian language link to be visible
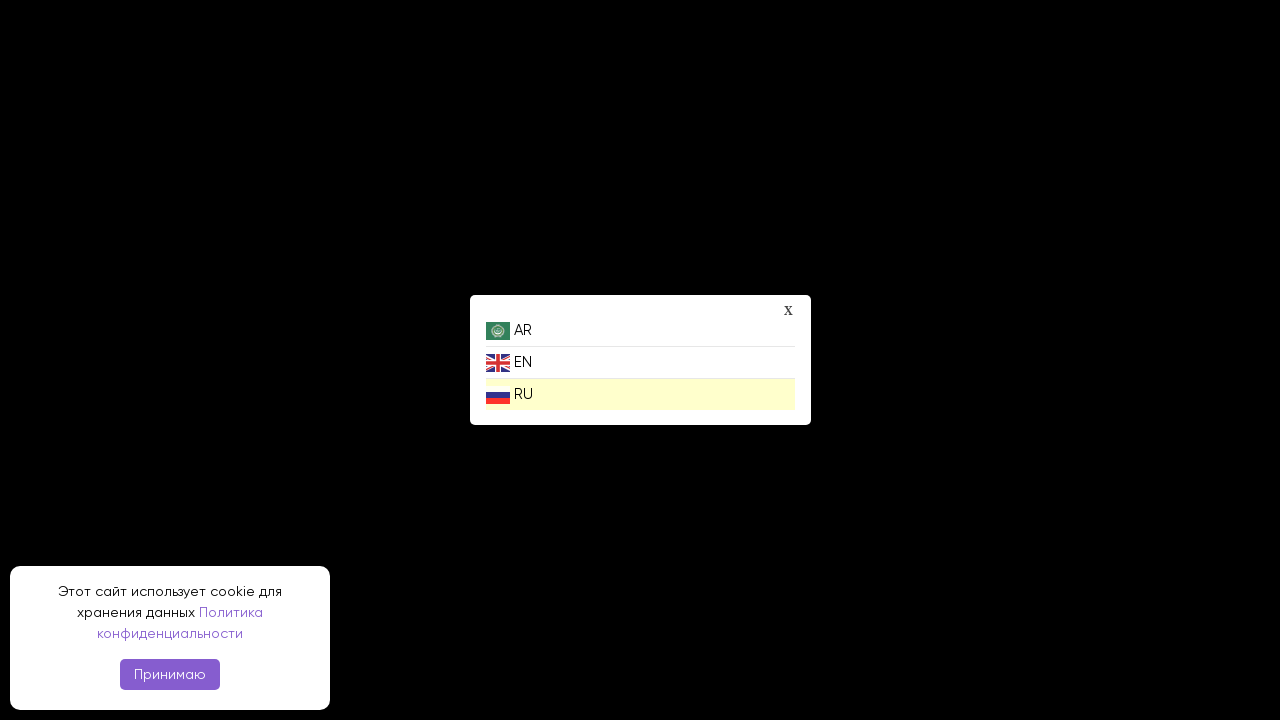

Clicked on Russian language link at (640, 394) on internal:role=link[name="ru RU"i]
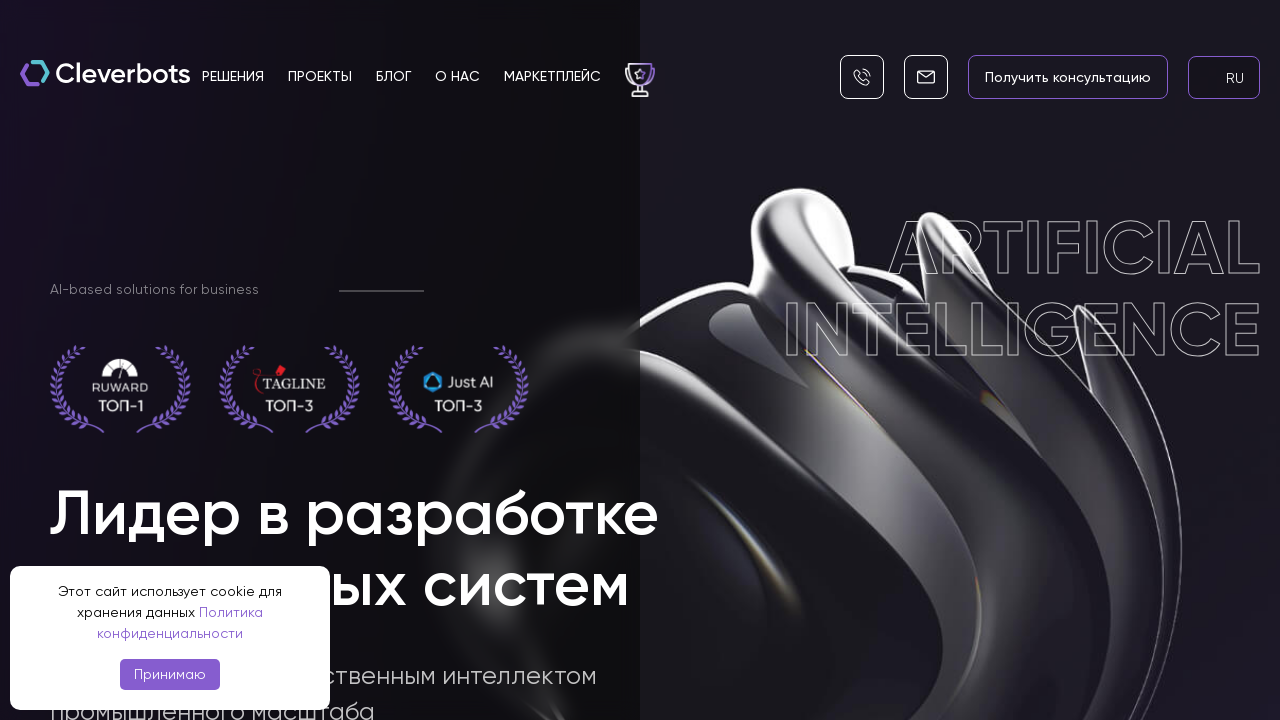

Verified callback info block title 'Обсудить задачу' is visible
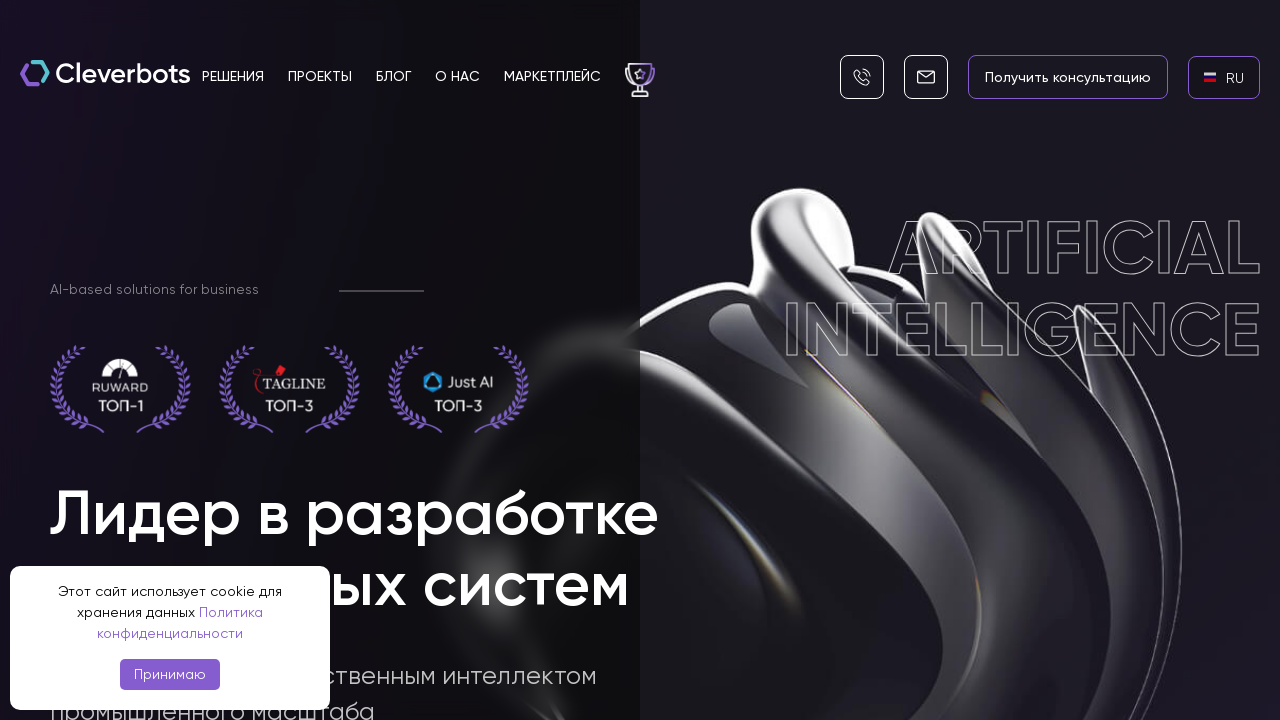

Verified callback info block description text is visible
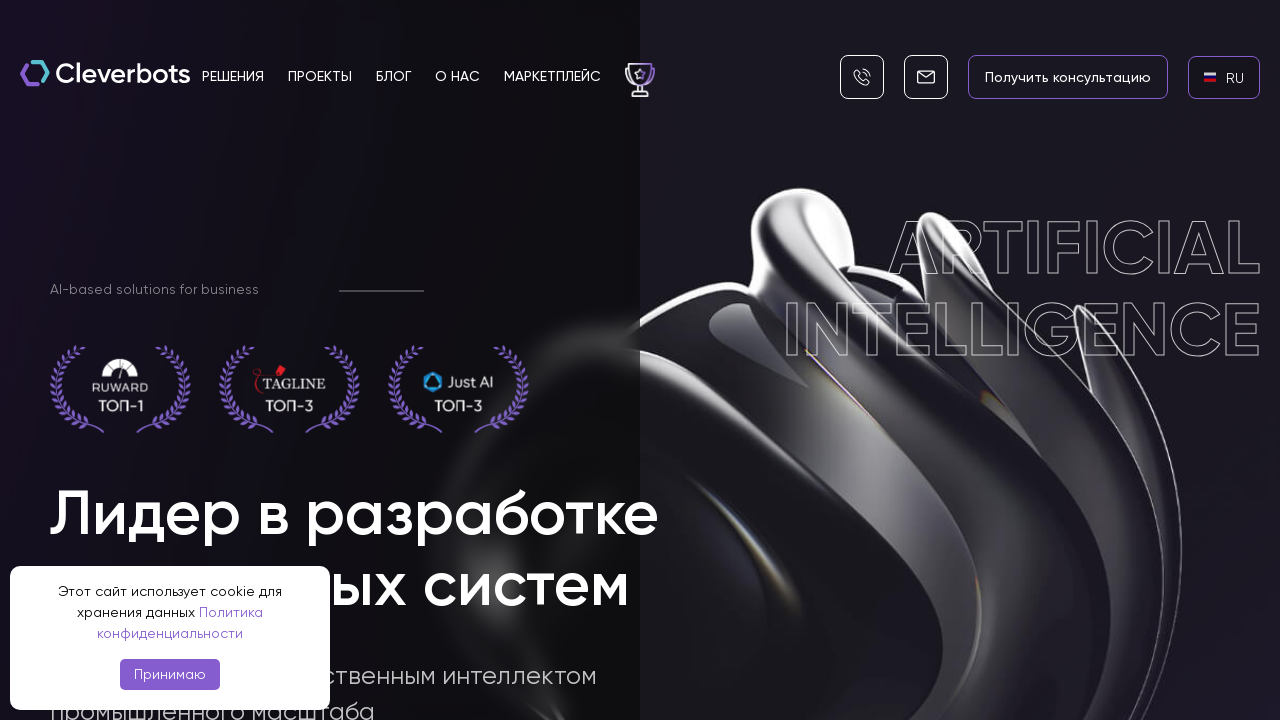

Verified 'Cleverbots' text in callback info block is visible
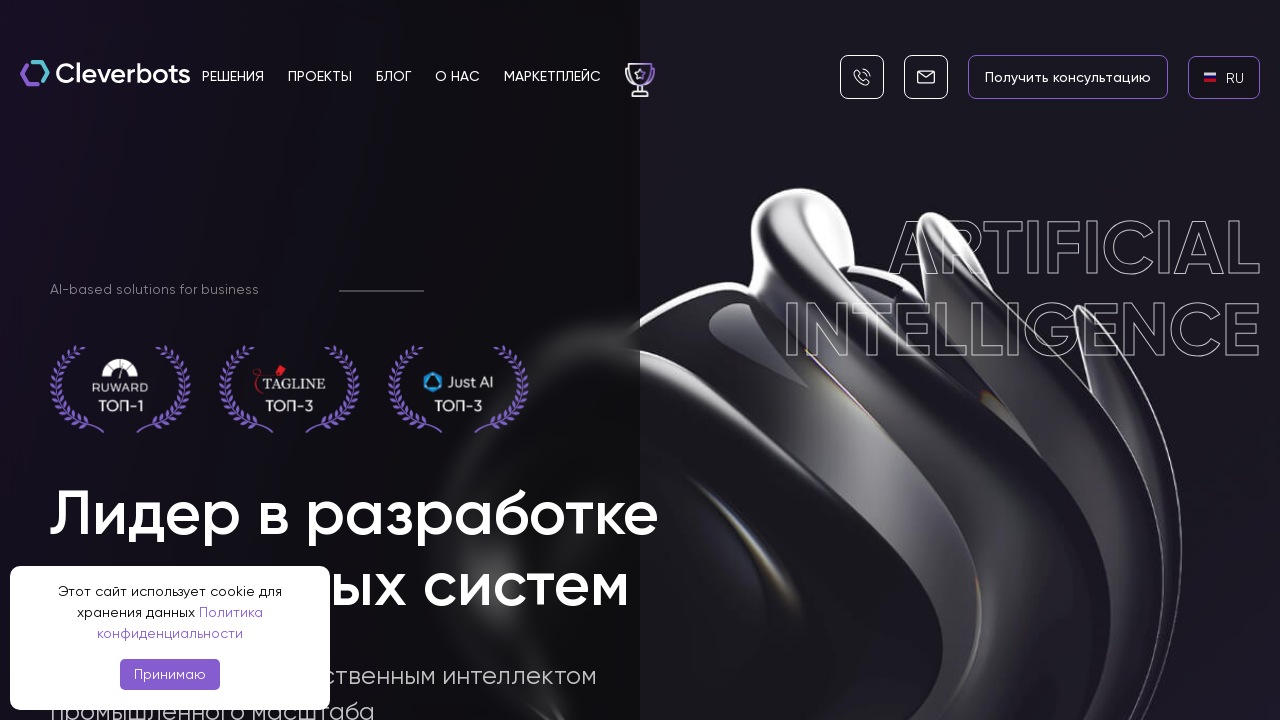

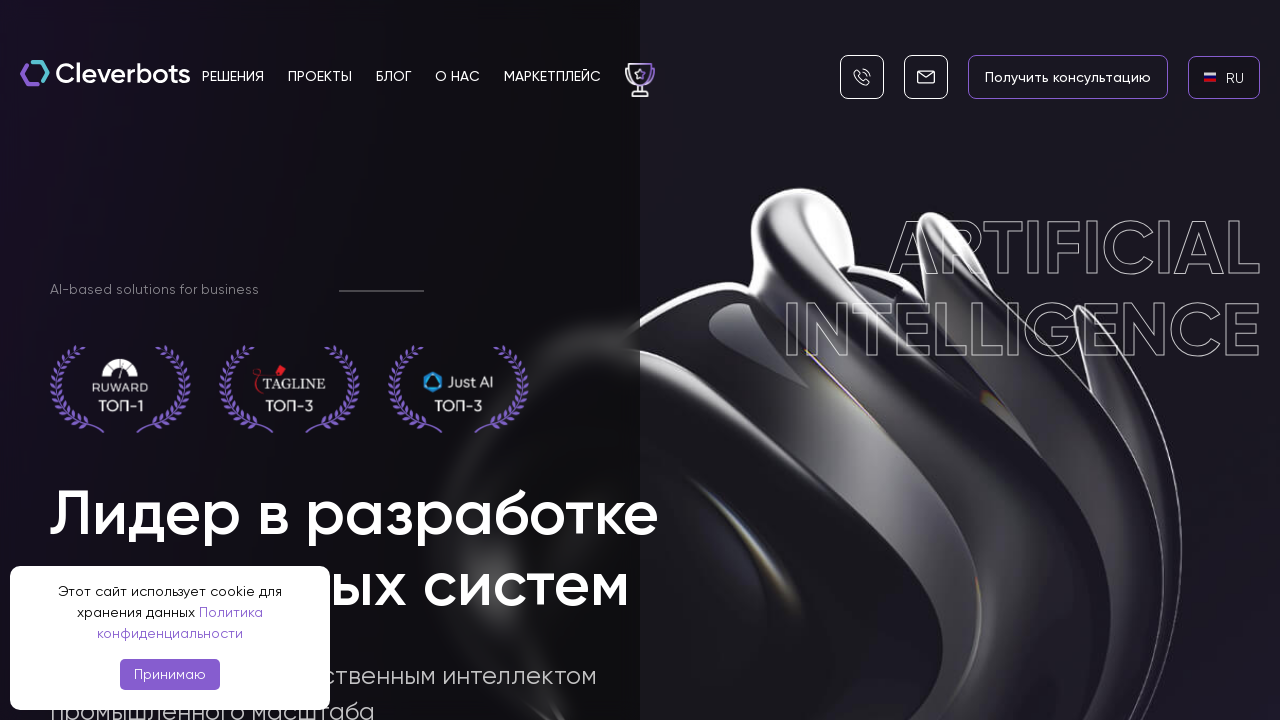